Tests the add/remove elements functionality by clicking the "Add Element" button to create a "Delete" button, verifying it appears, then clicking the delete button to remove it.

Starting URL: http://the-internet.herokuapp.com/add_remove_elements/

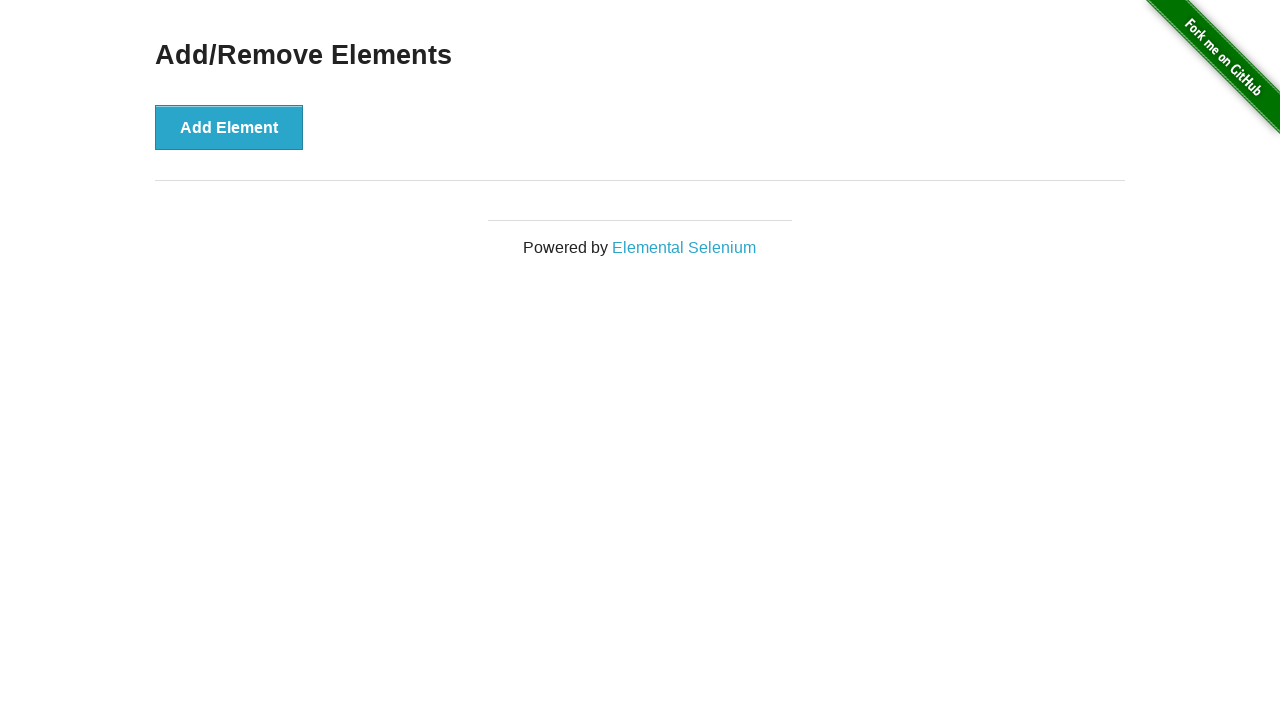

Navigated to add/remove elements page
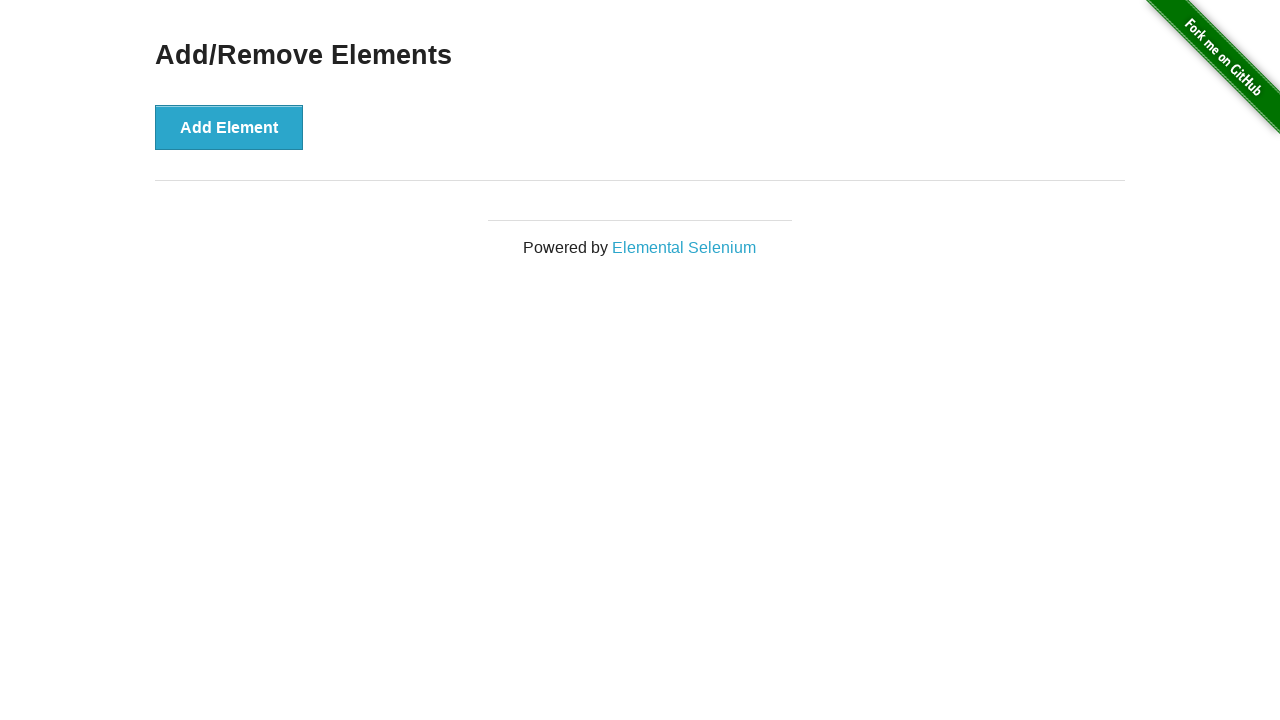

Clicked 'Add Element' button to create a Delete button at (229, 127) on xpath=//button[contains(text(),'Add Element')]
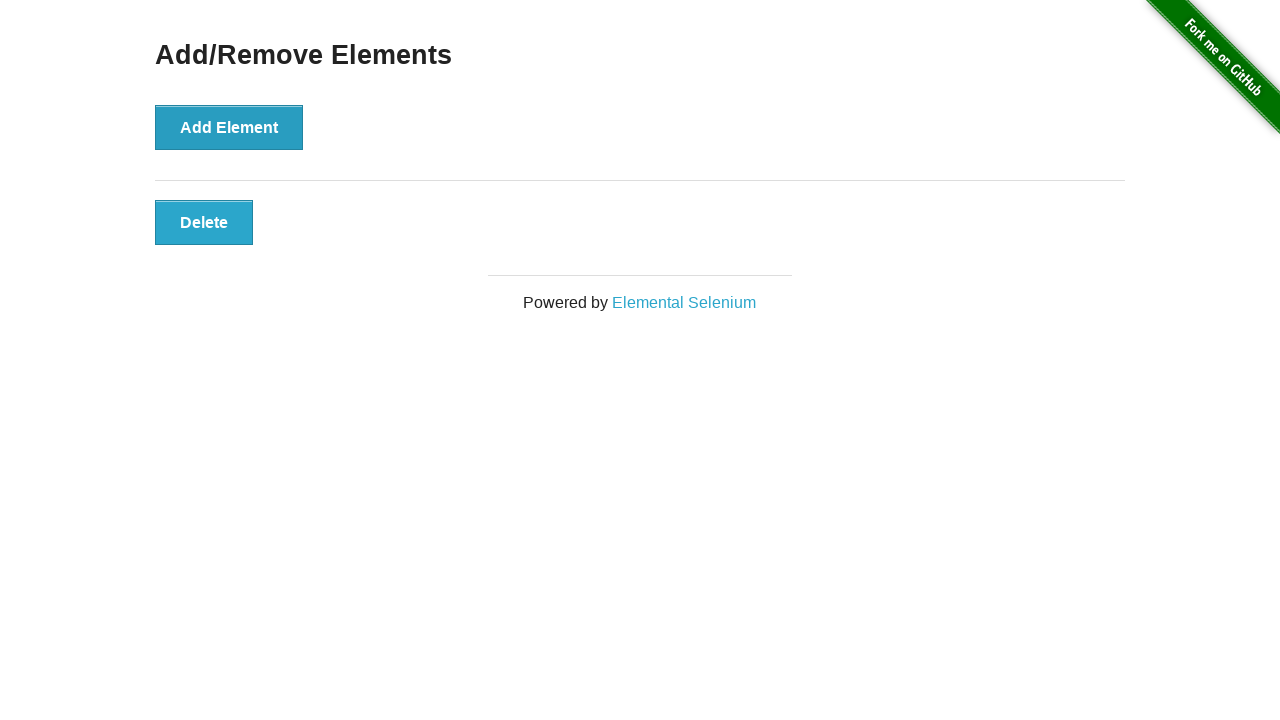

Delete button appeared and is visible
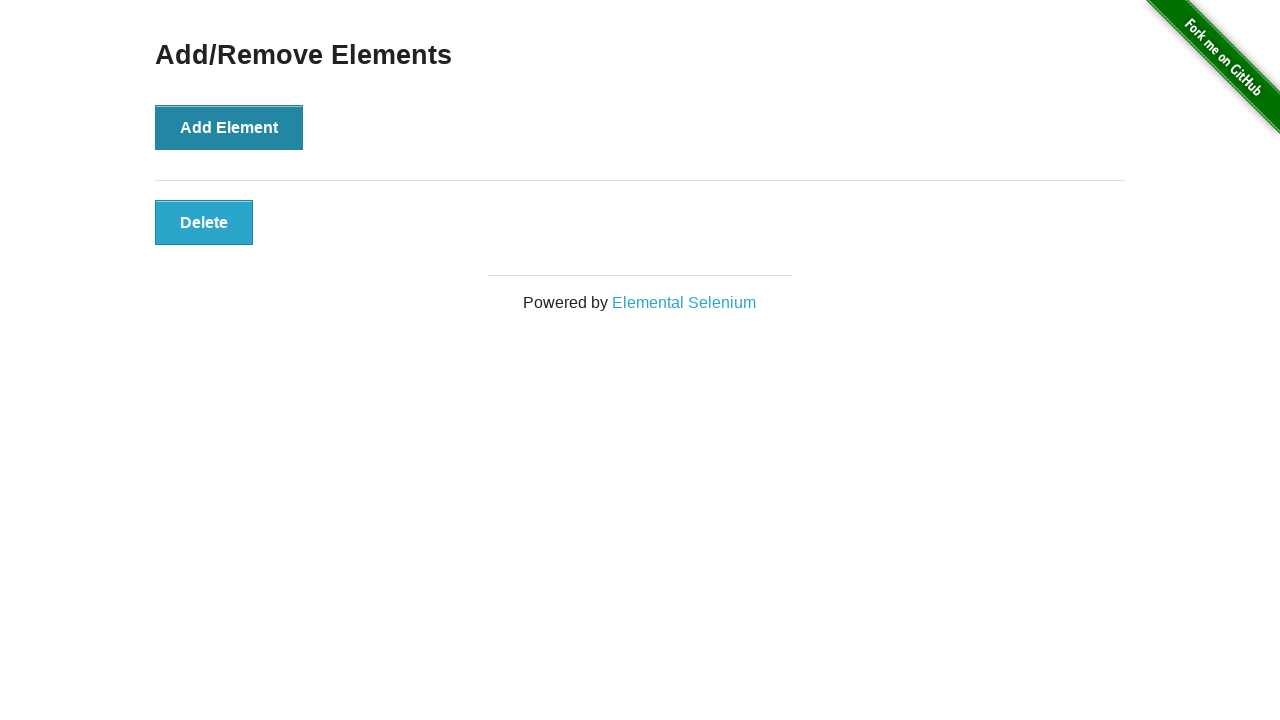

Clicked Delete button to remove the element at (204, 222) on xpath=//button[contains(text(),'Delete')]
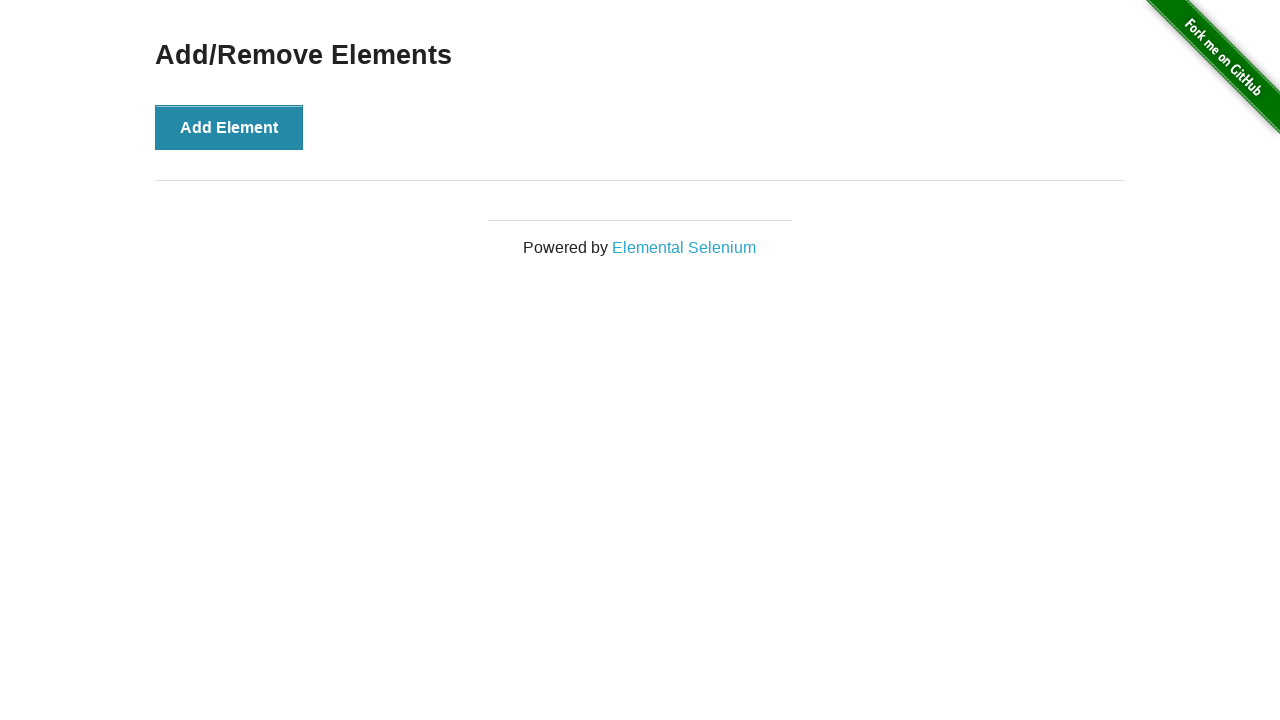

Delete button is no longer visible, element successfully removed
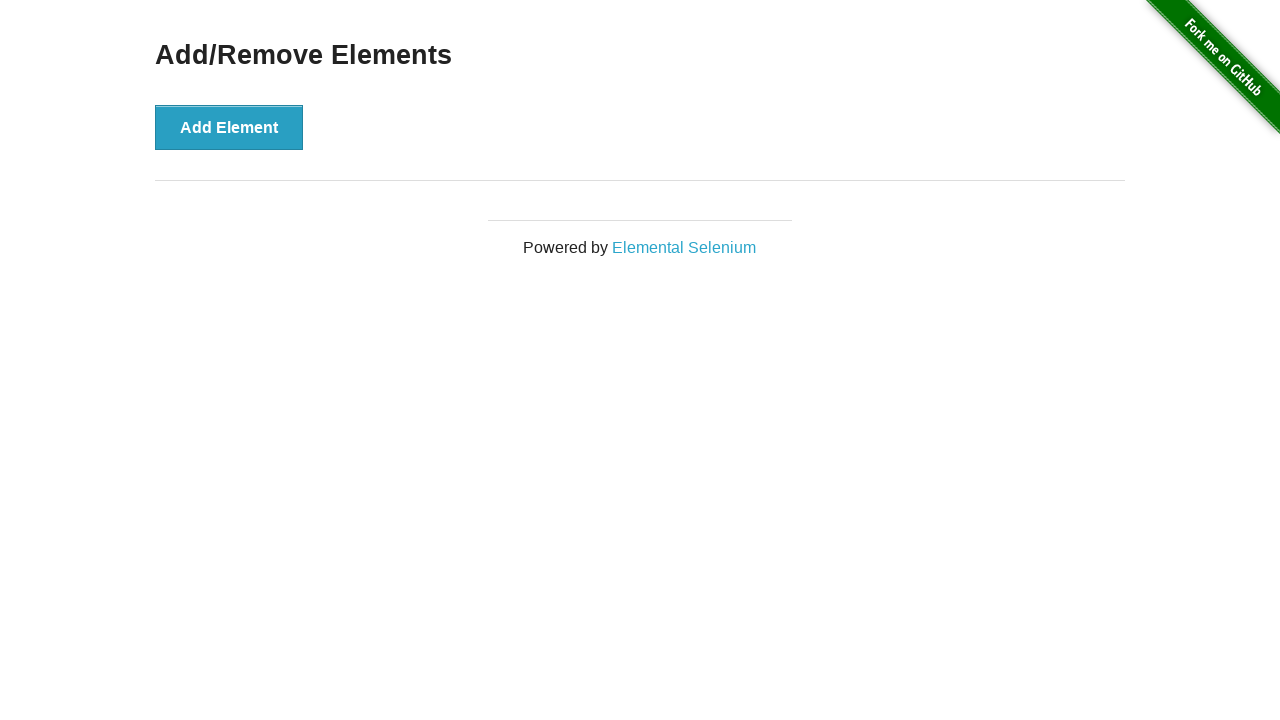

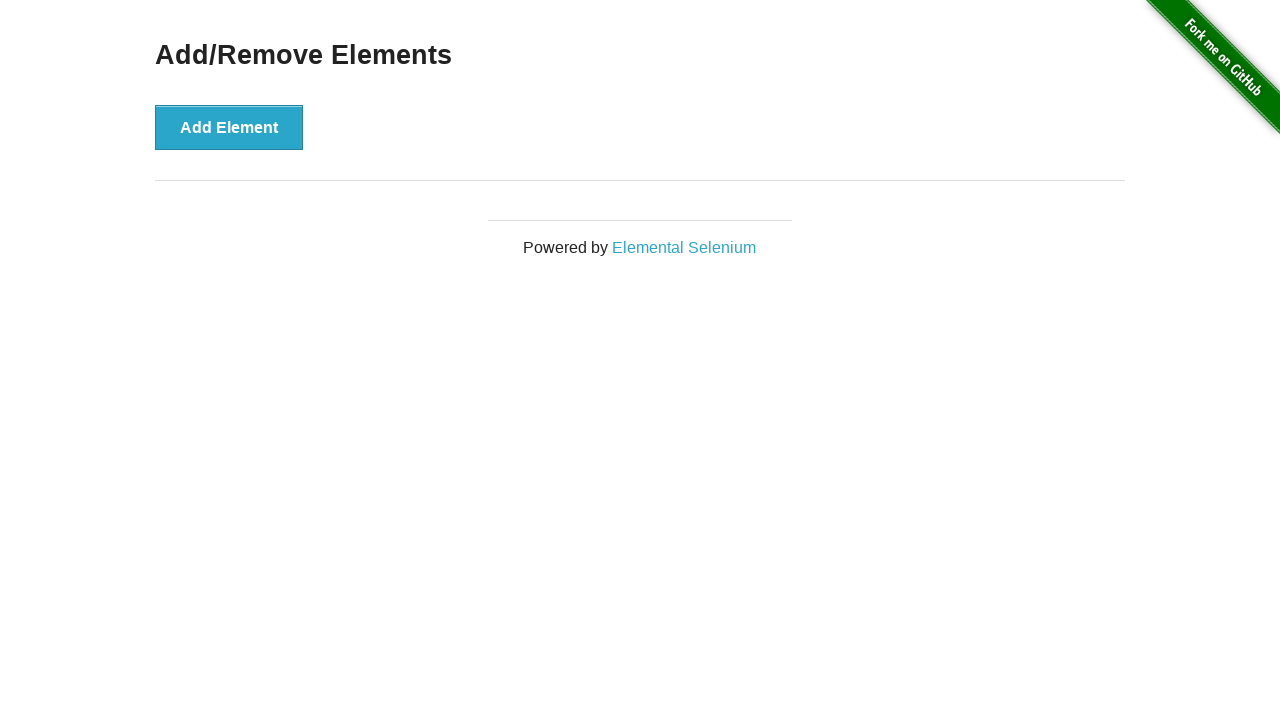